Tests navigation bar functionality by clicking through menu items and verifying page transitions

Starting URL: https://fju-benwu.github.io/agile2025

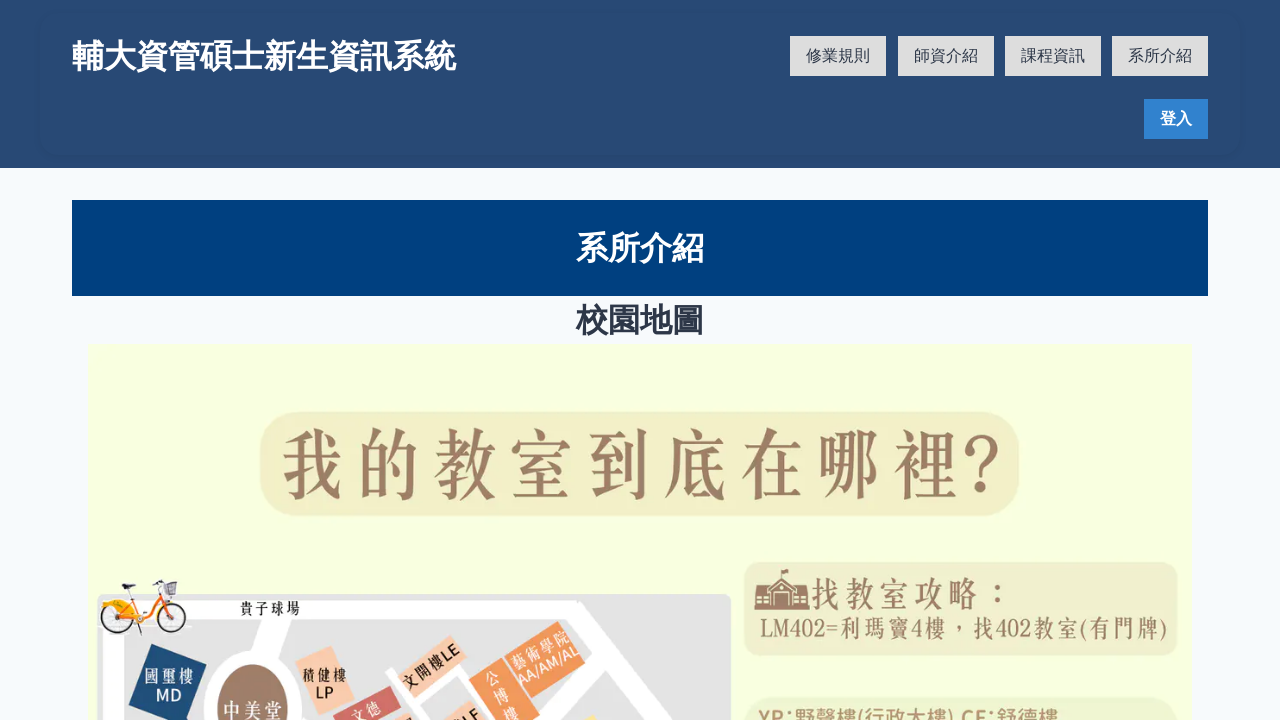

Clicked '修業規則' navigation menu item at (838, 56) on text='修業規則'
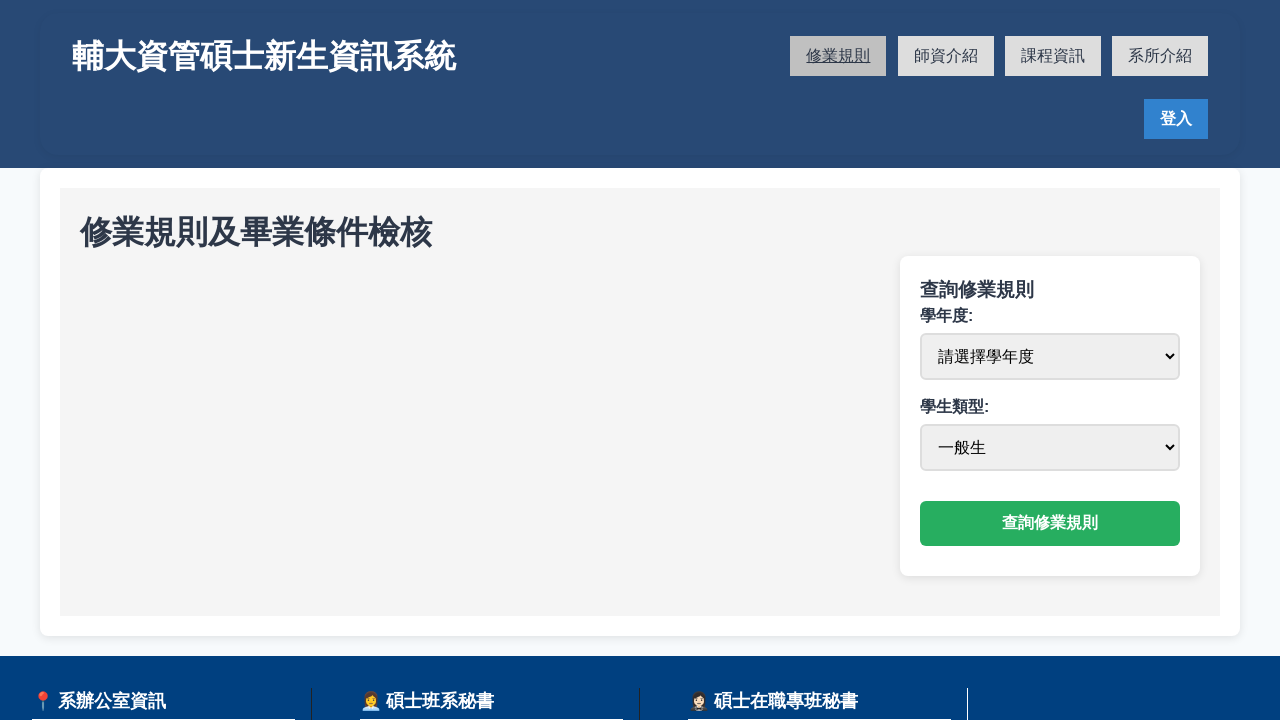

Waited for '修業規則' page to load completely
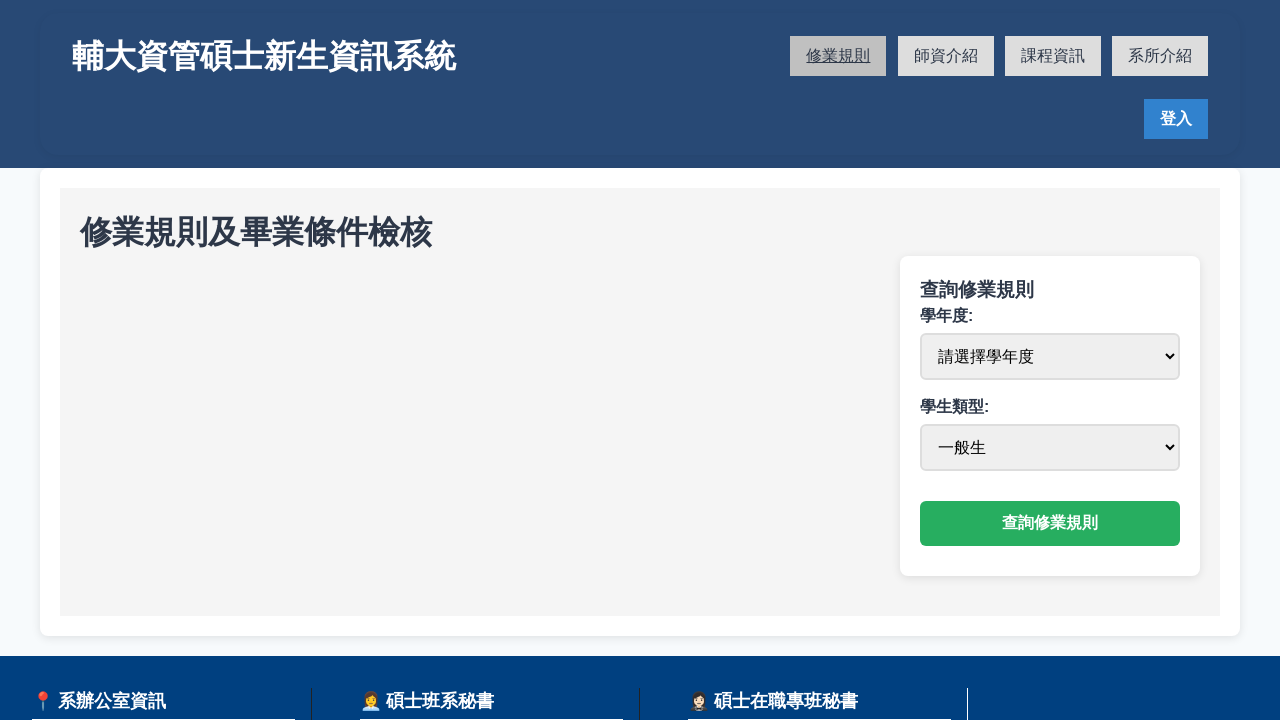

Verified URL contains '/rules2'
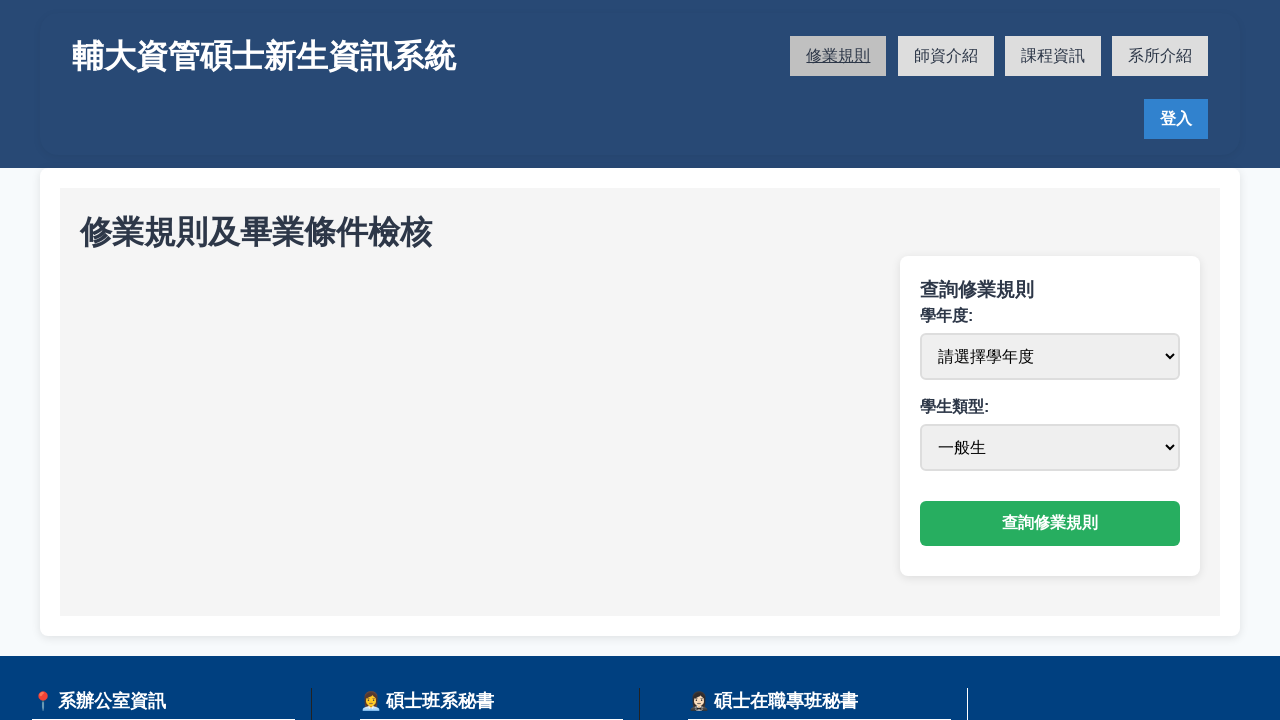

Located page heading element
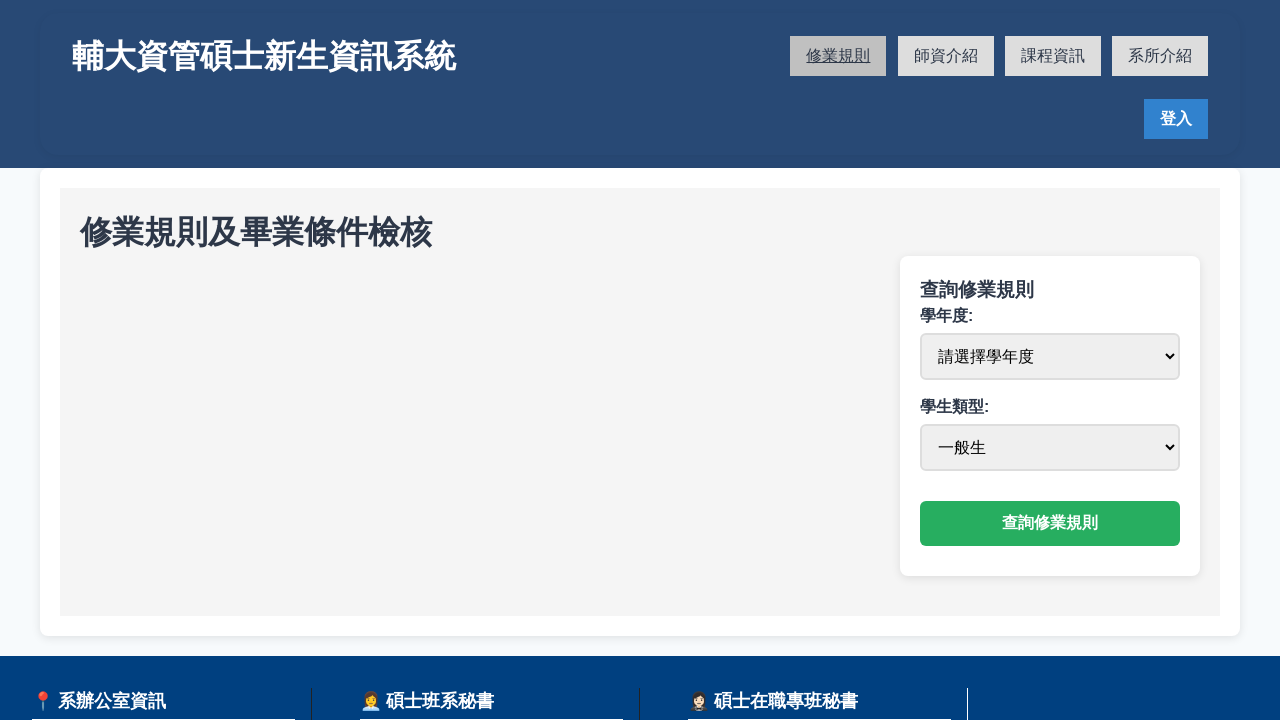

Verified heading text is '修業規則及畢業條件檢核'
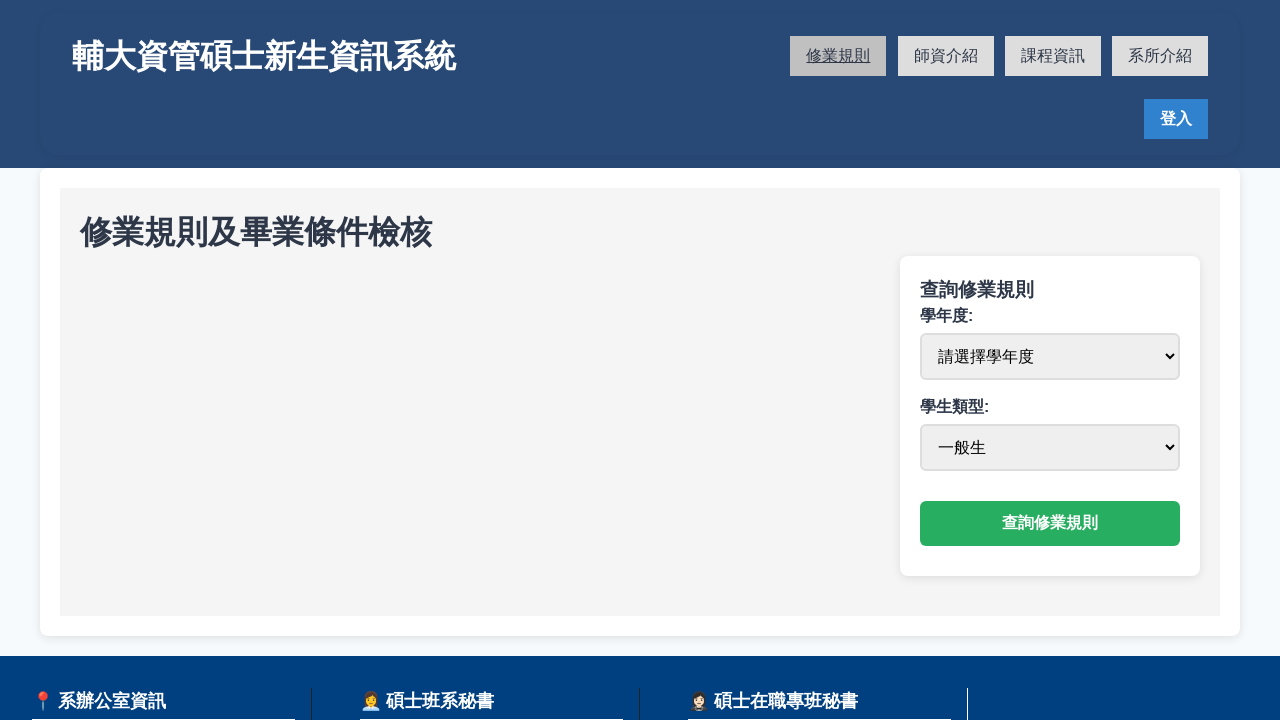

Navigated back to base URL
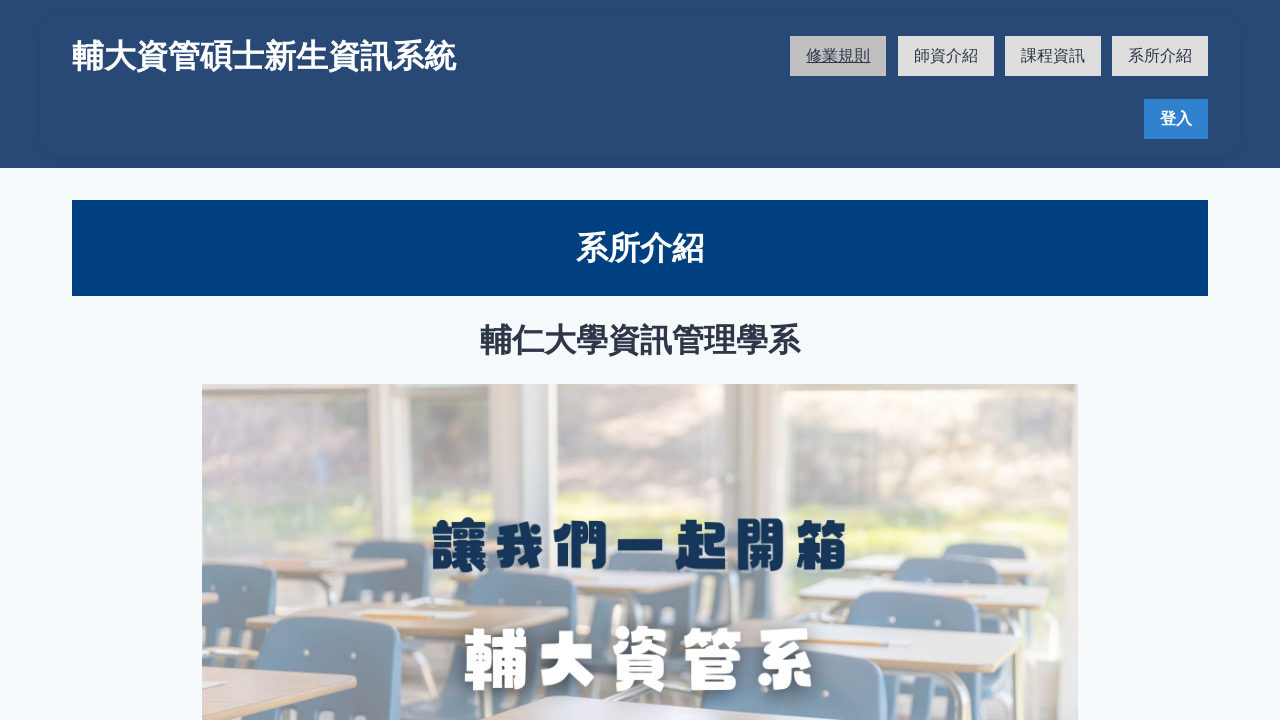

Clicked '師資介紹' navigation menu item at (946, 56) on text='師資介紹'
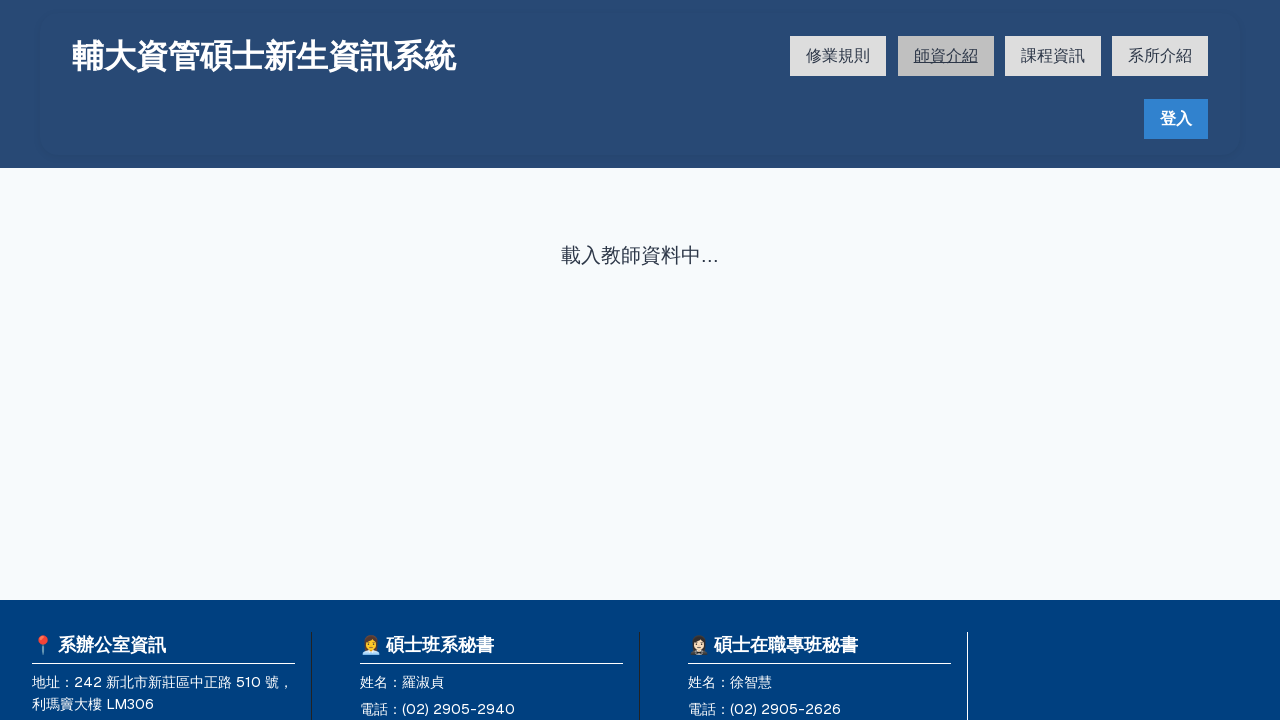

Waited for '師資介紹' page to load completely
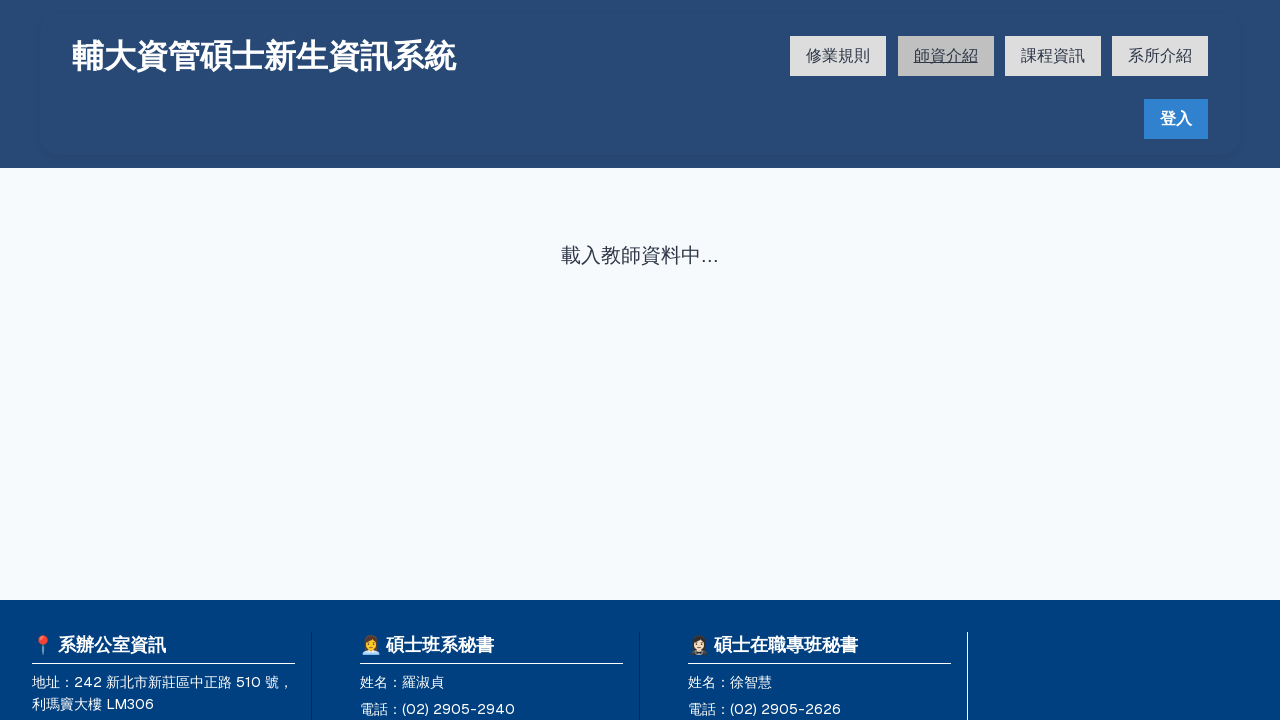

Verified URL contains '/teacher'
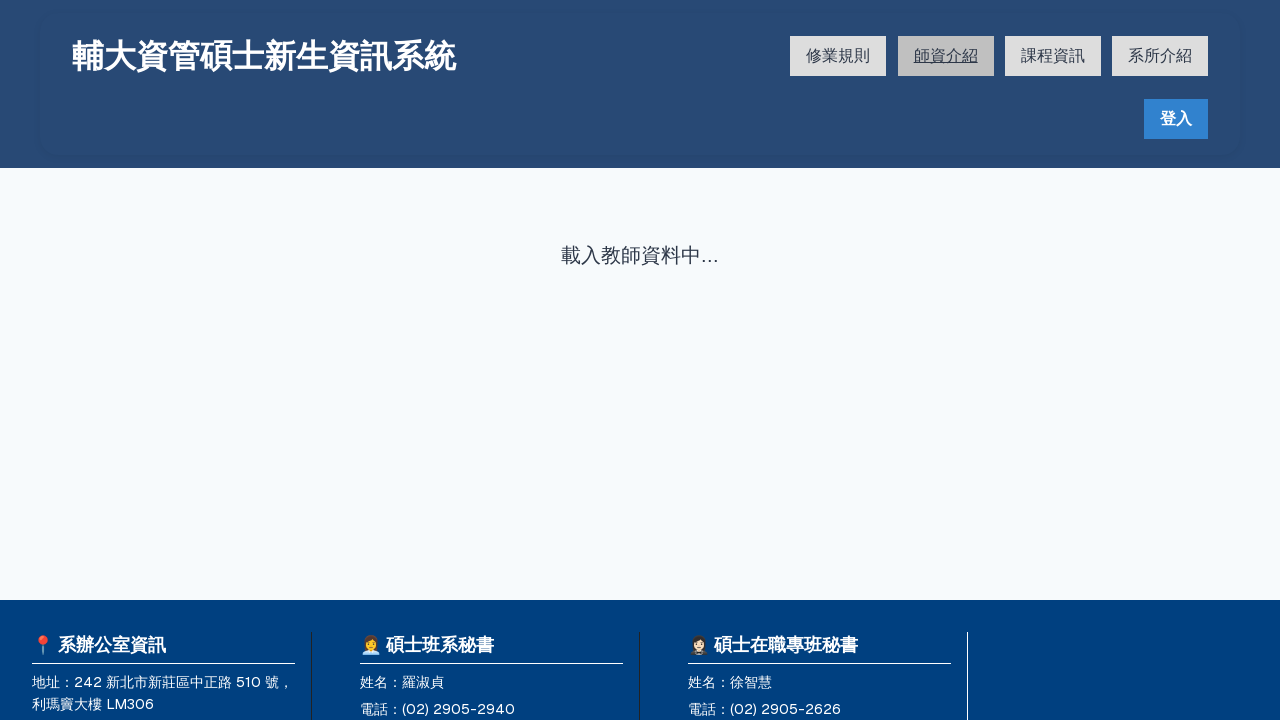

Located page heading element
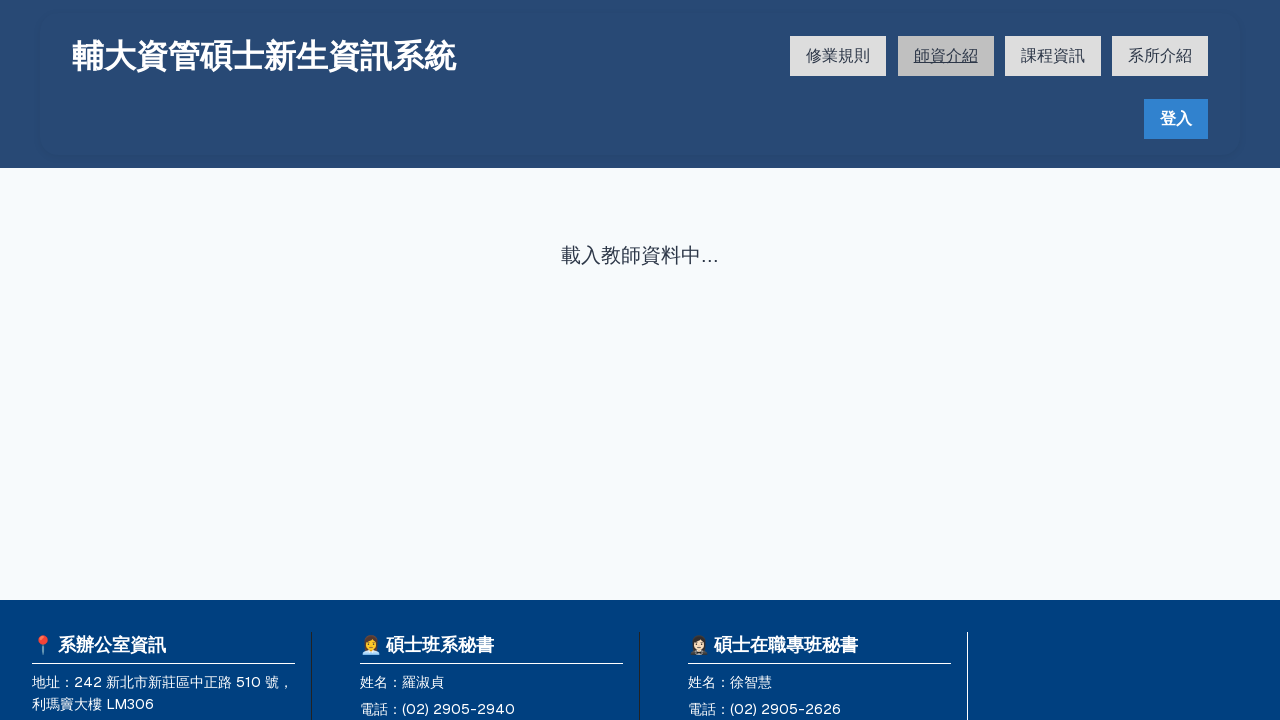

Verified heading text is '系所教師'
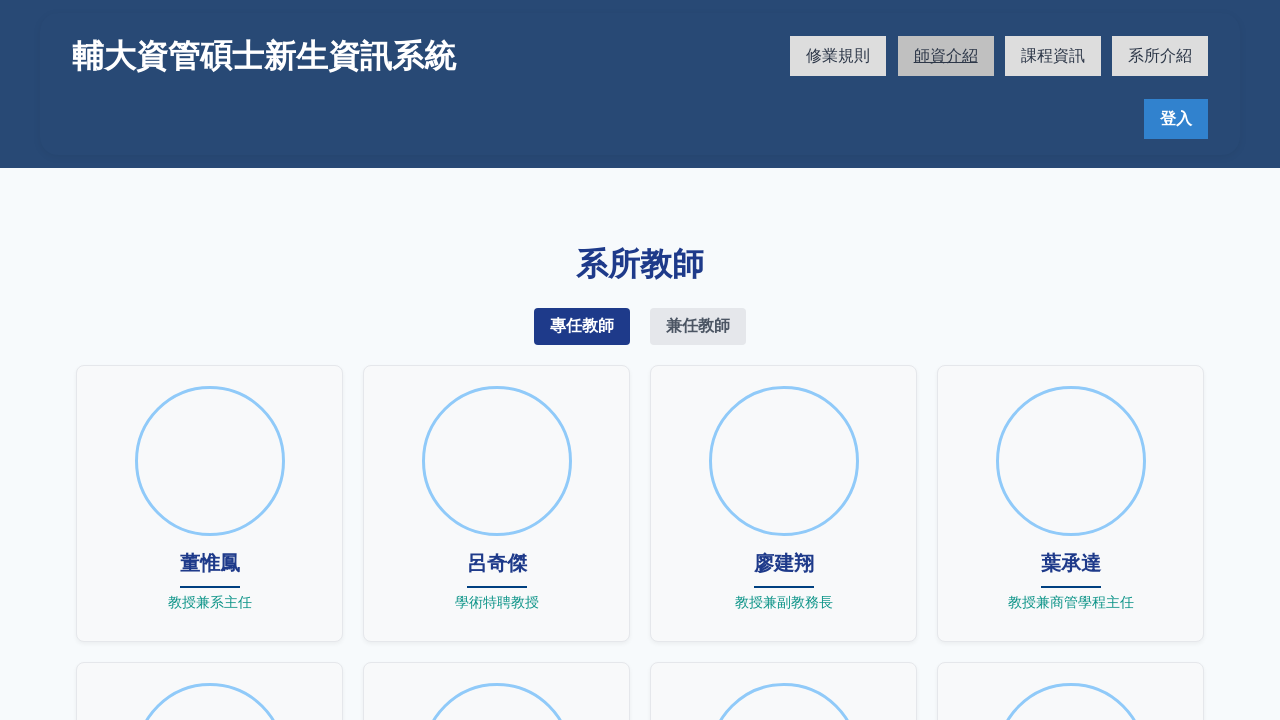

Navigated back to base URL
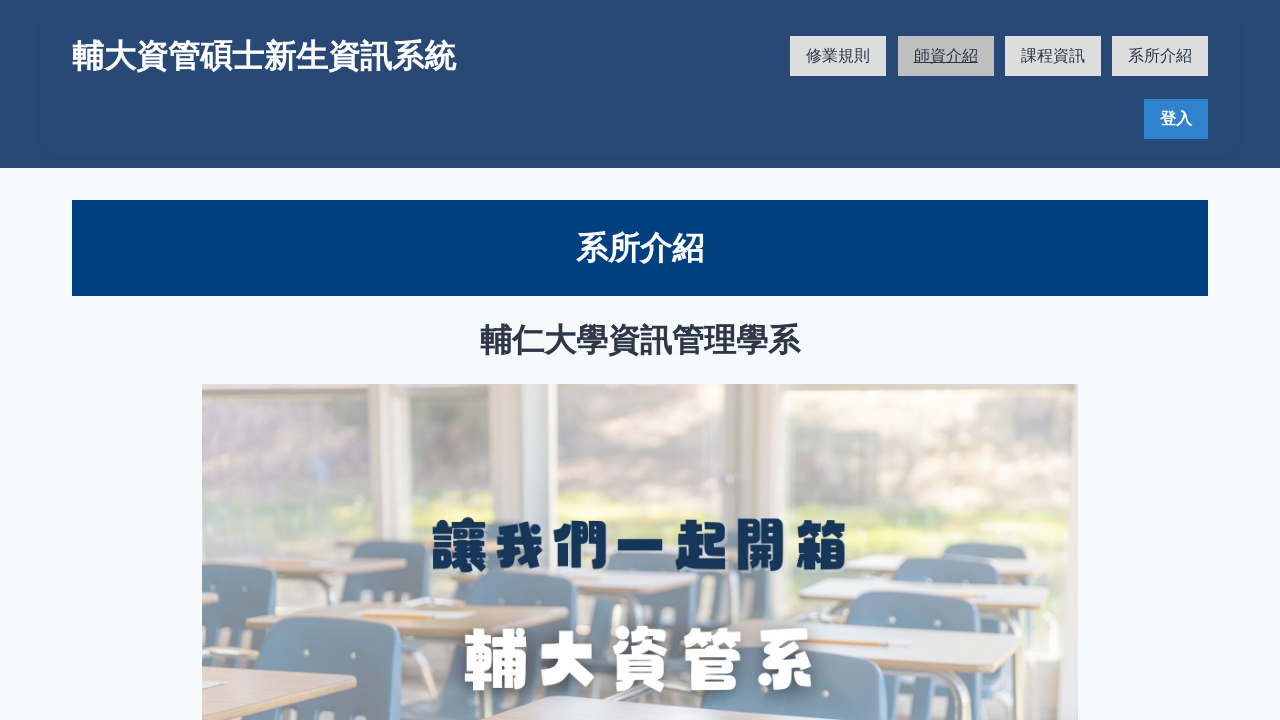

Clicked '課程資訊' navigation menu item at (1053, 56) on text='課程資訊'
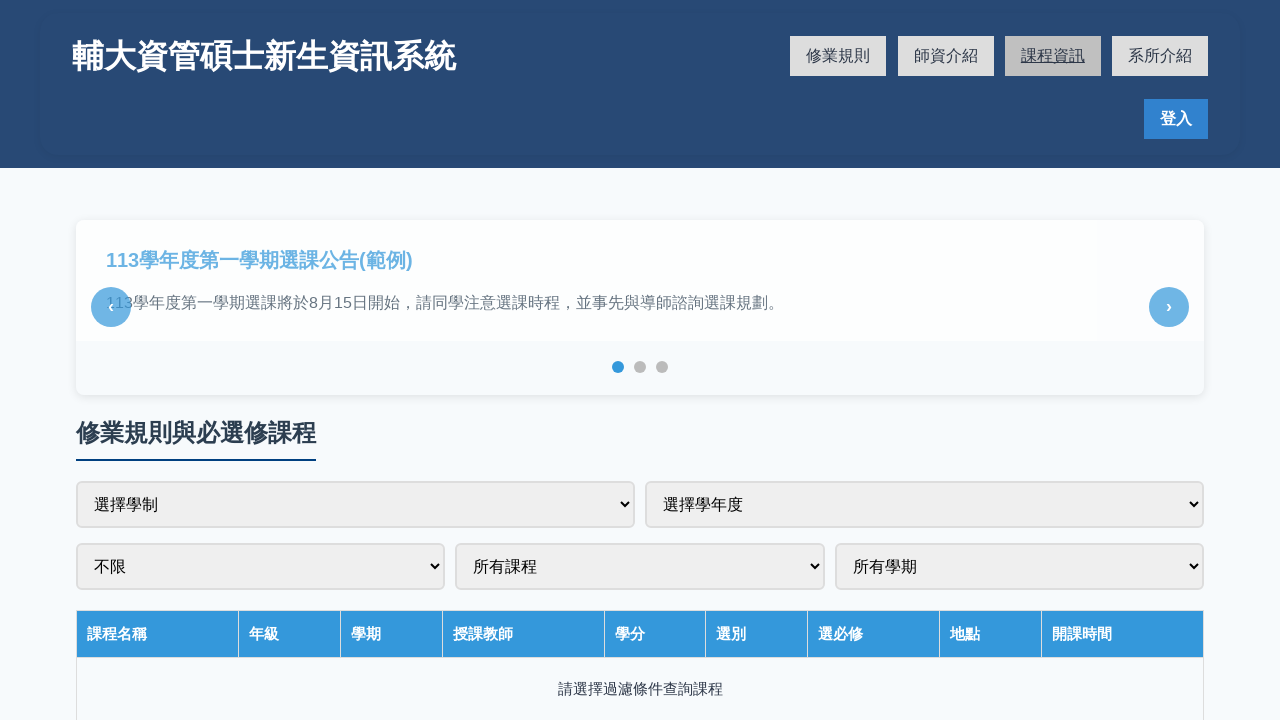

Waited for '課程資訊' page to load completely
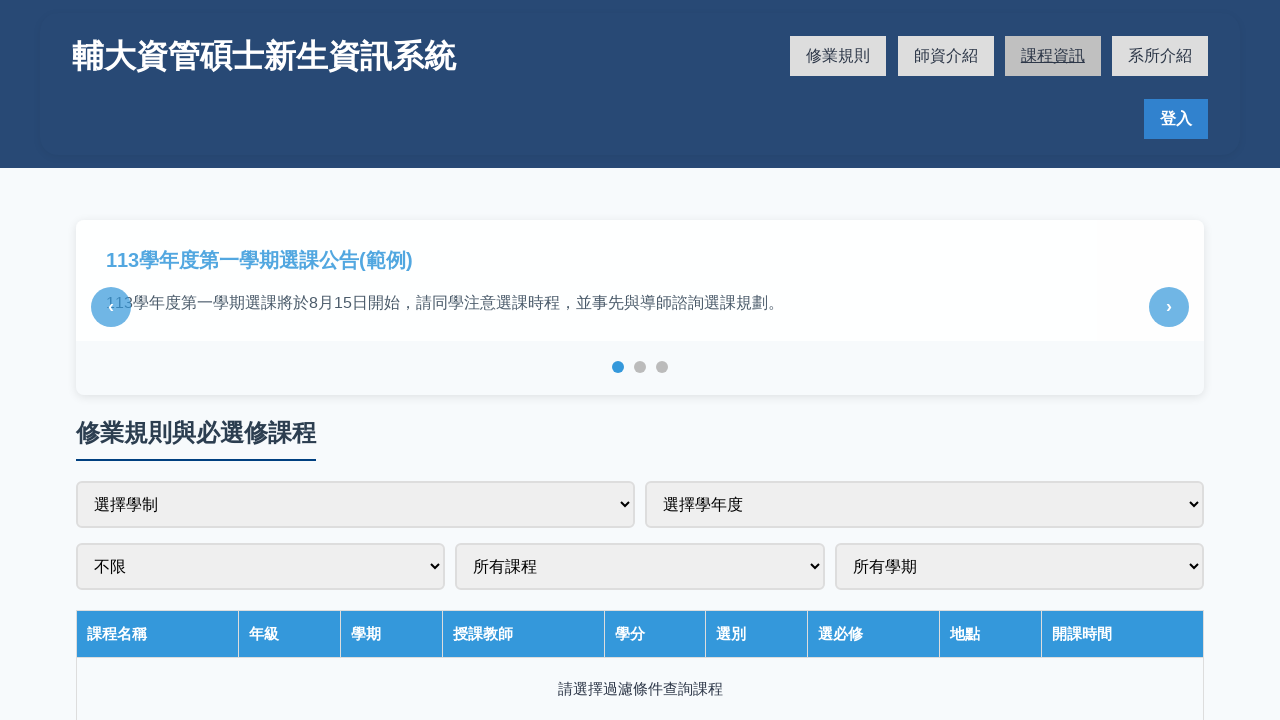

Verified URL contains '/course'
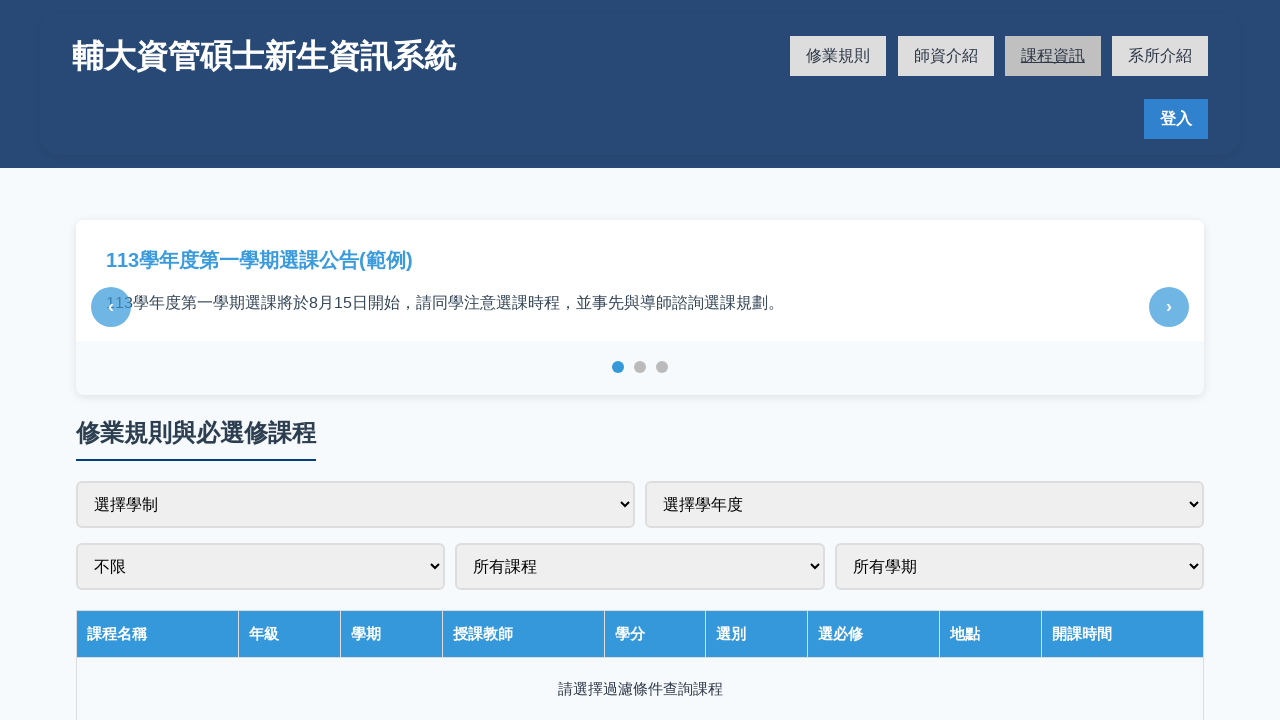

Located page subheading element
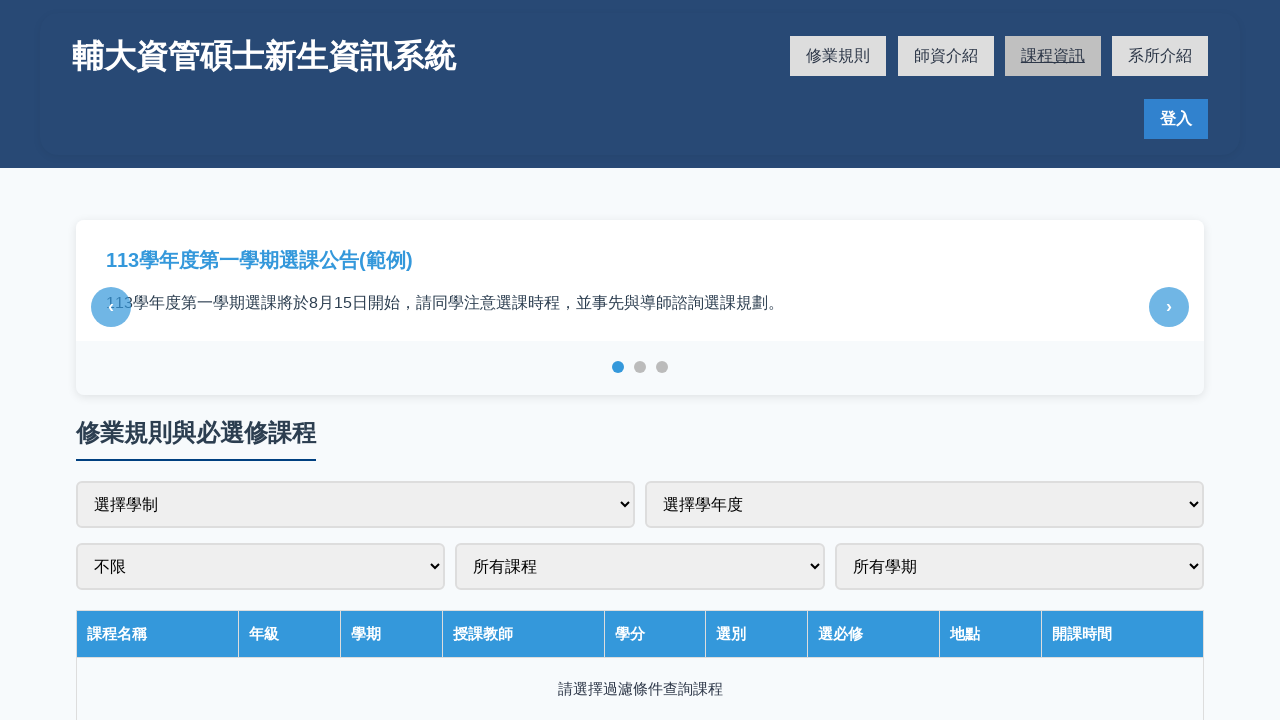

Verified subheading text is '修業規則與必選修課程'
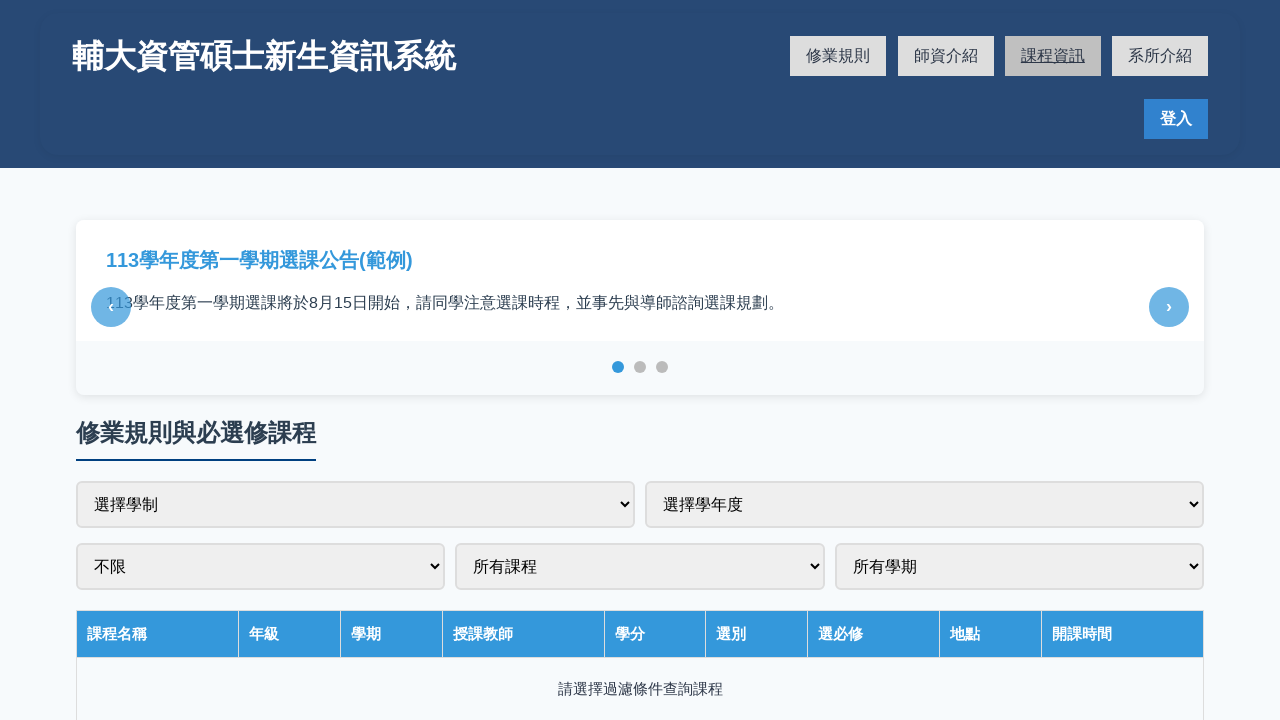

Navigated back to base URL
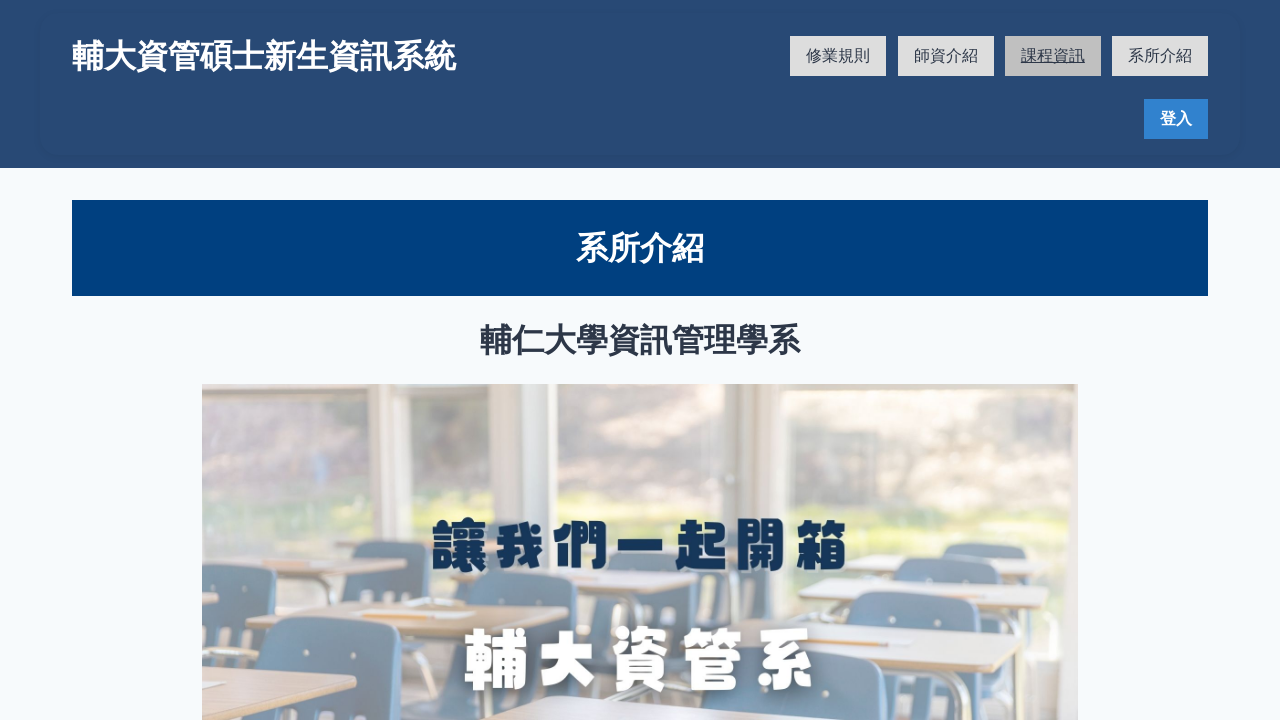

Clicked '系所介紹' navigation menu item at (1160, 56) on text='系所介紹'
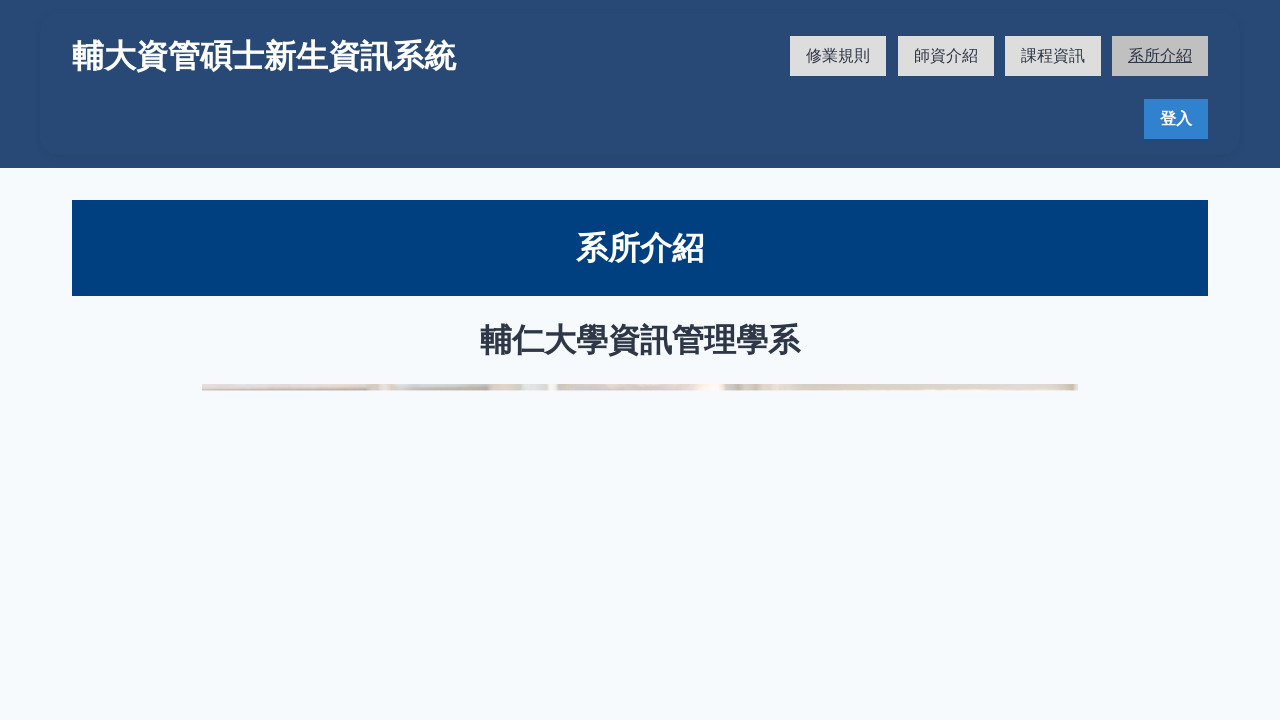

Waited for '系所介紹' page to load completely
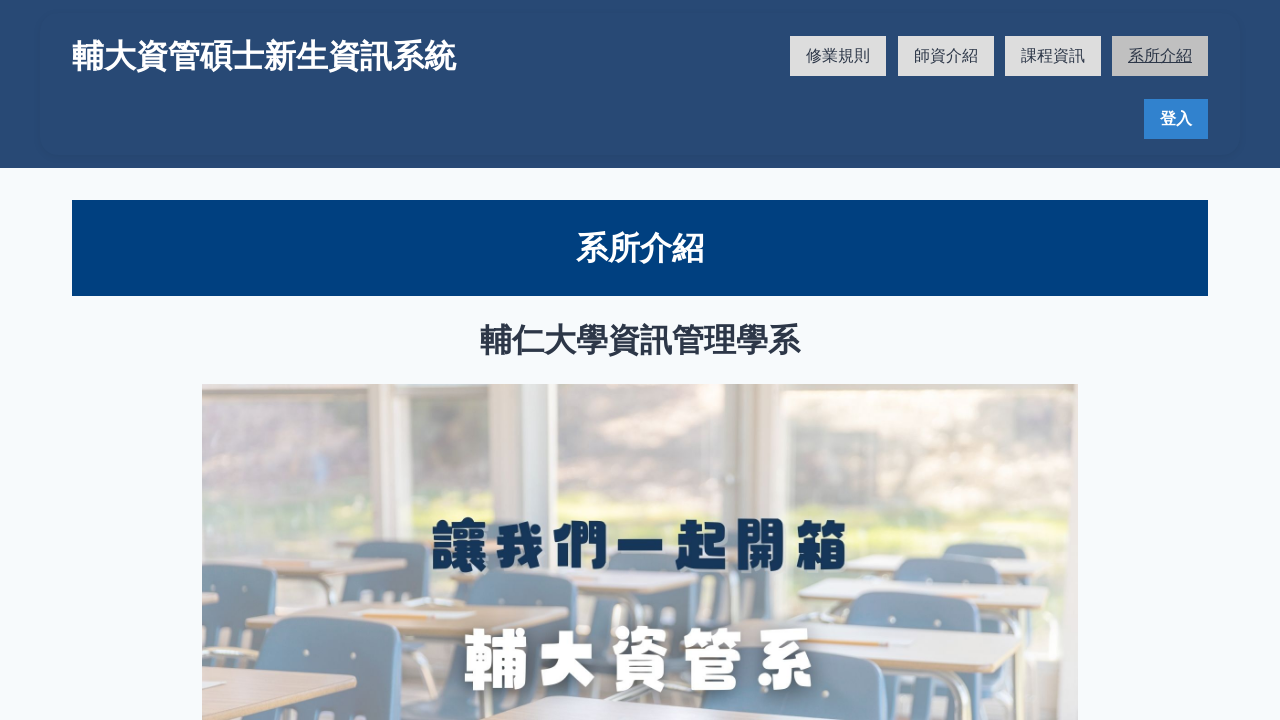

Verified URL contains '/intro'
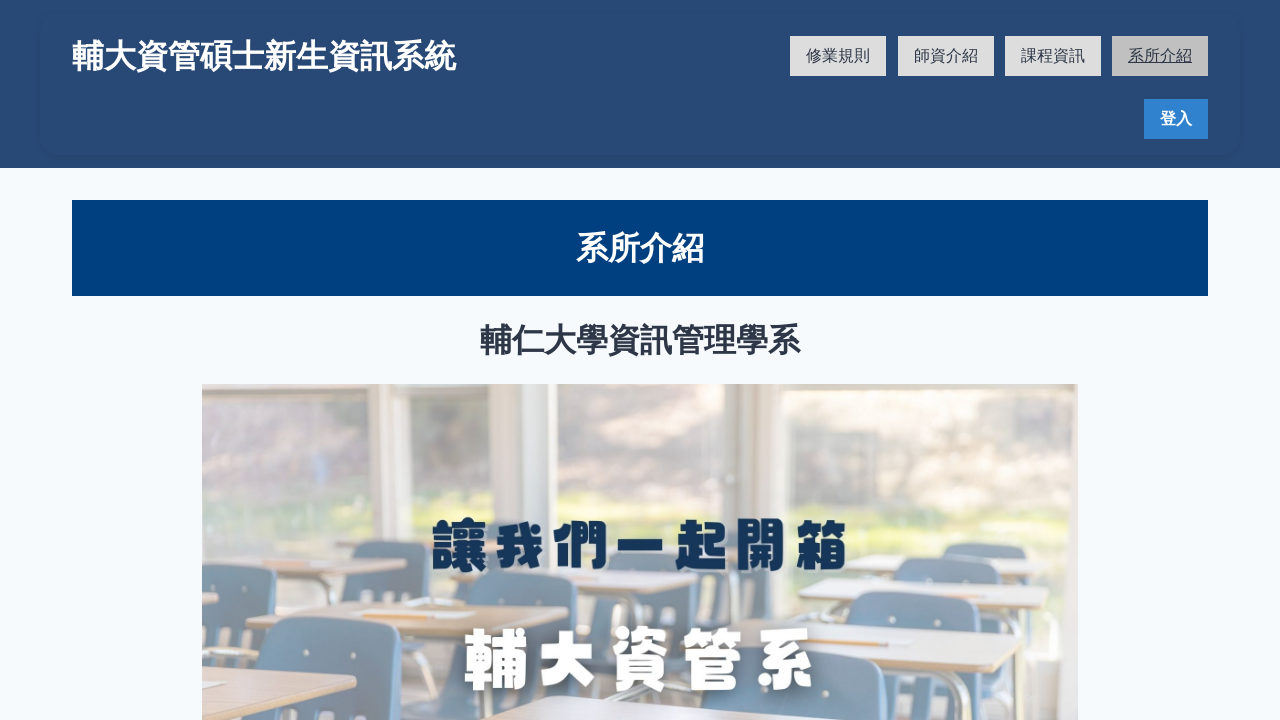

Located page heading element
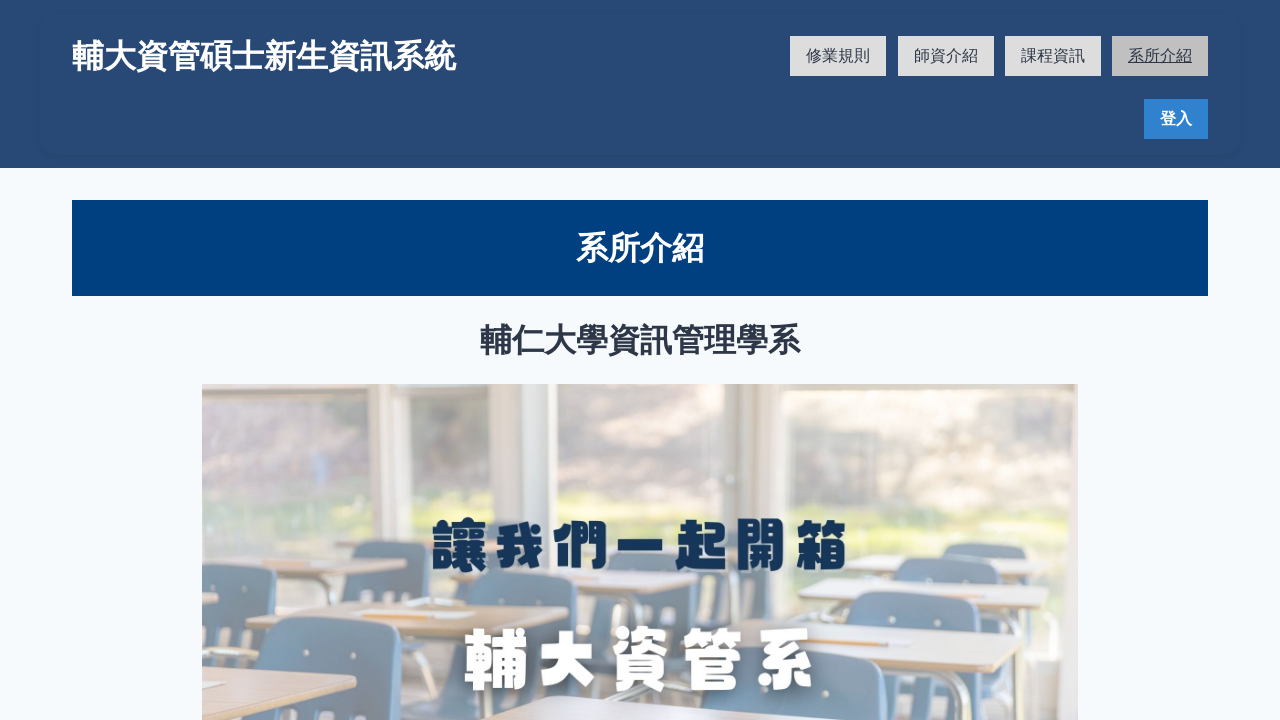

Verified heading text is '系所介紹'
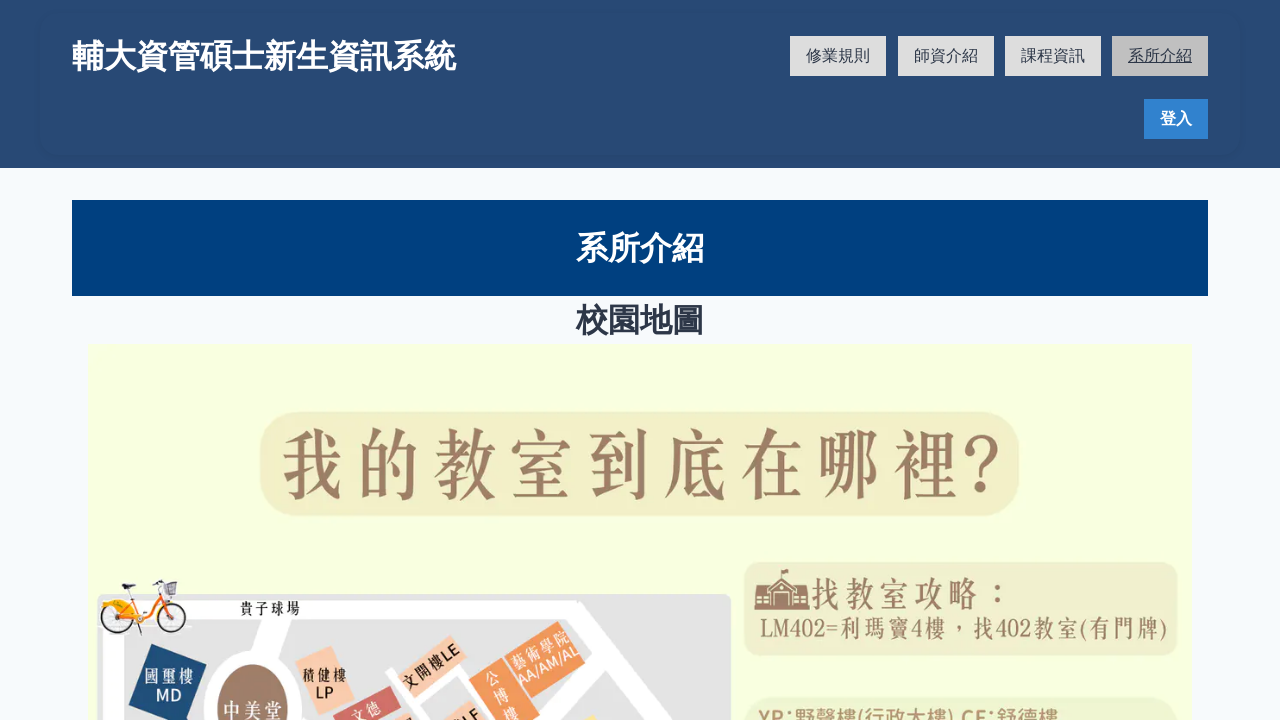

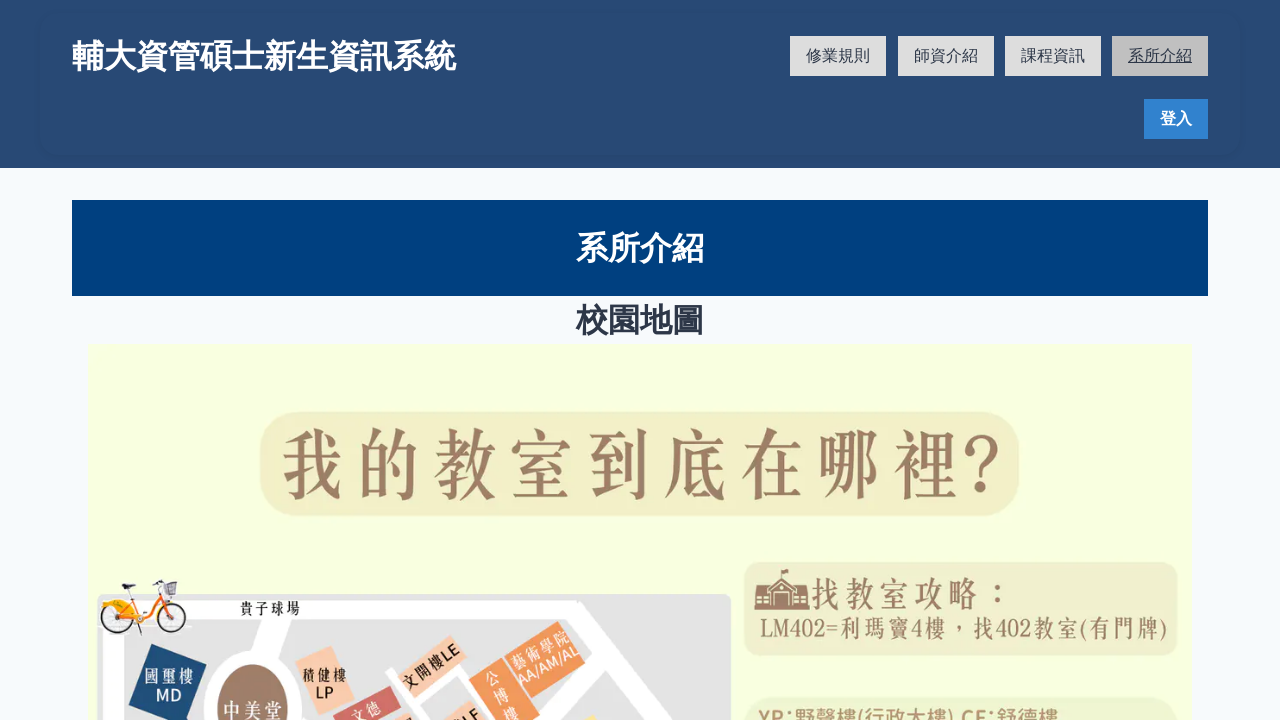